Tests handling multiple browser windows by clicking social media links (LinkedIn, Facebook, Twitter, YouTube) that open in new windows, iterating through all windows, and then closing child windows while returning to the parent window.

Starting URL: https://opensource-demo.orangehrmlive.com/web/index.php/auth/login

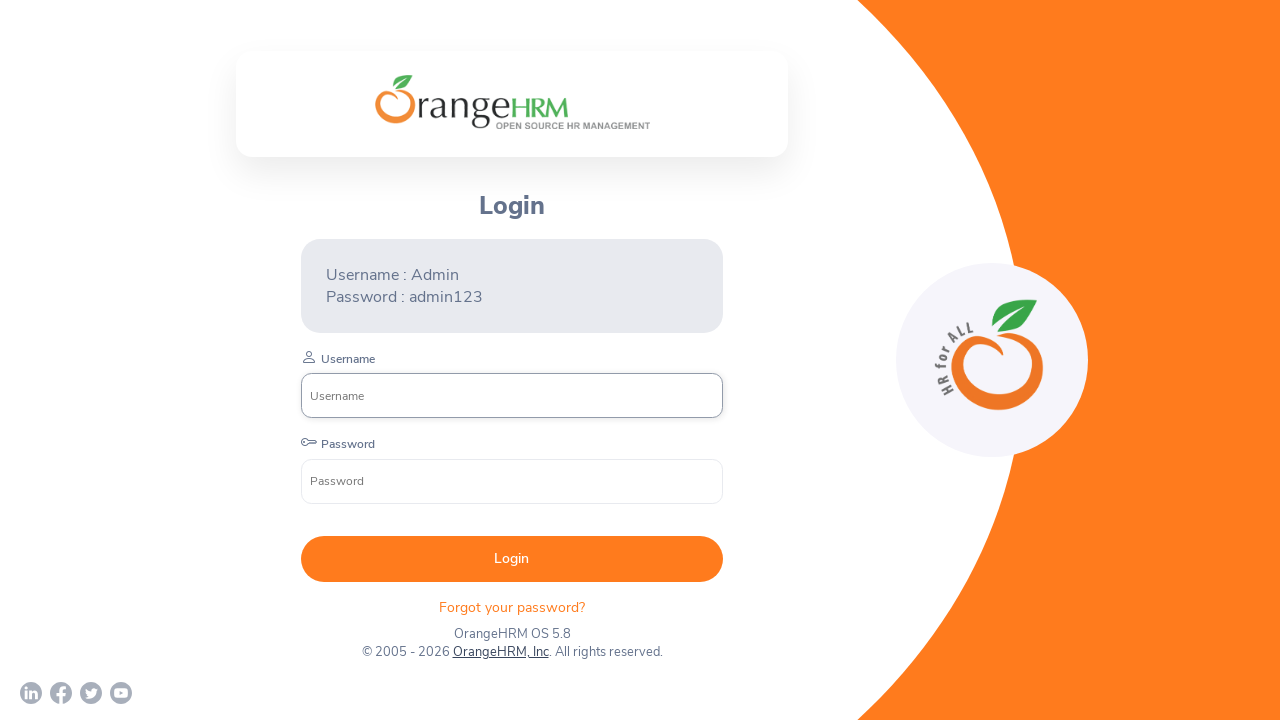

Waited for page to load (networkidle)
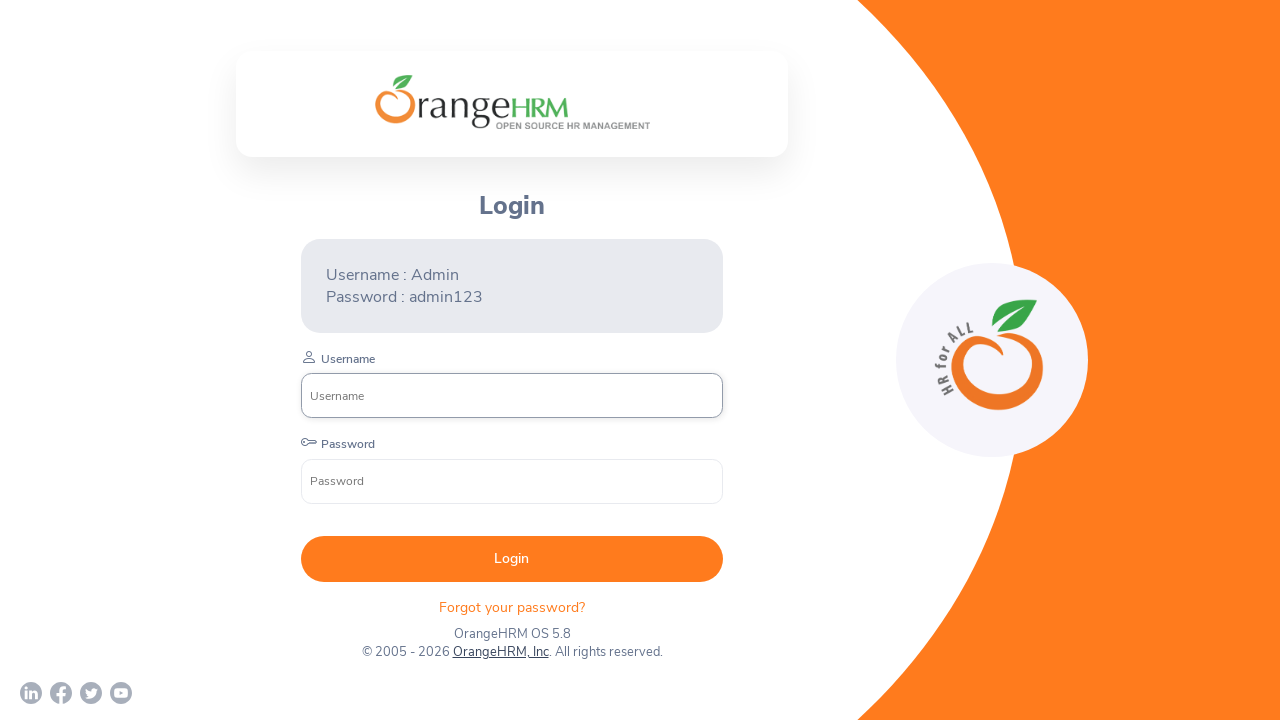

Clicked LinkedIn link and new window opened at (31, 693) on a[href*='linkedin']
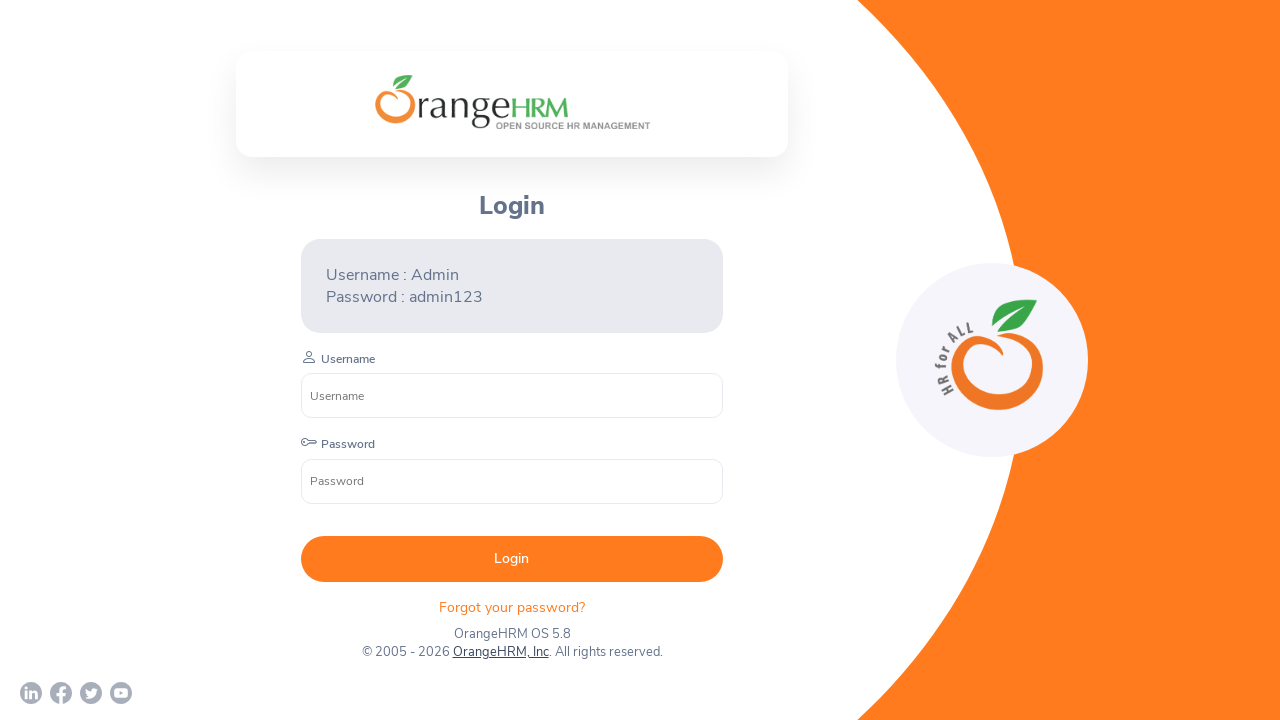

Clicked Facebook link and new window opened at (61, 693) on a[href*='facebook']
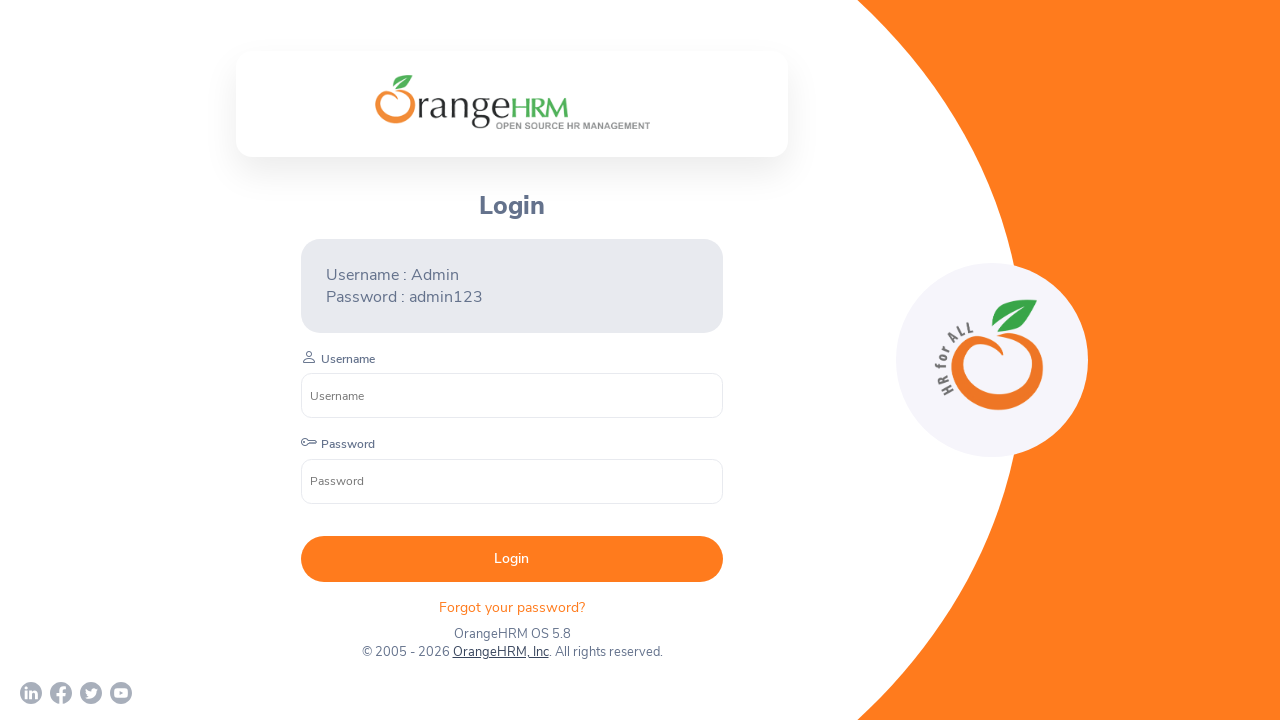

Clicked Twitter link and new window opened at (91, 693) on a[href*='twitter']
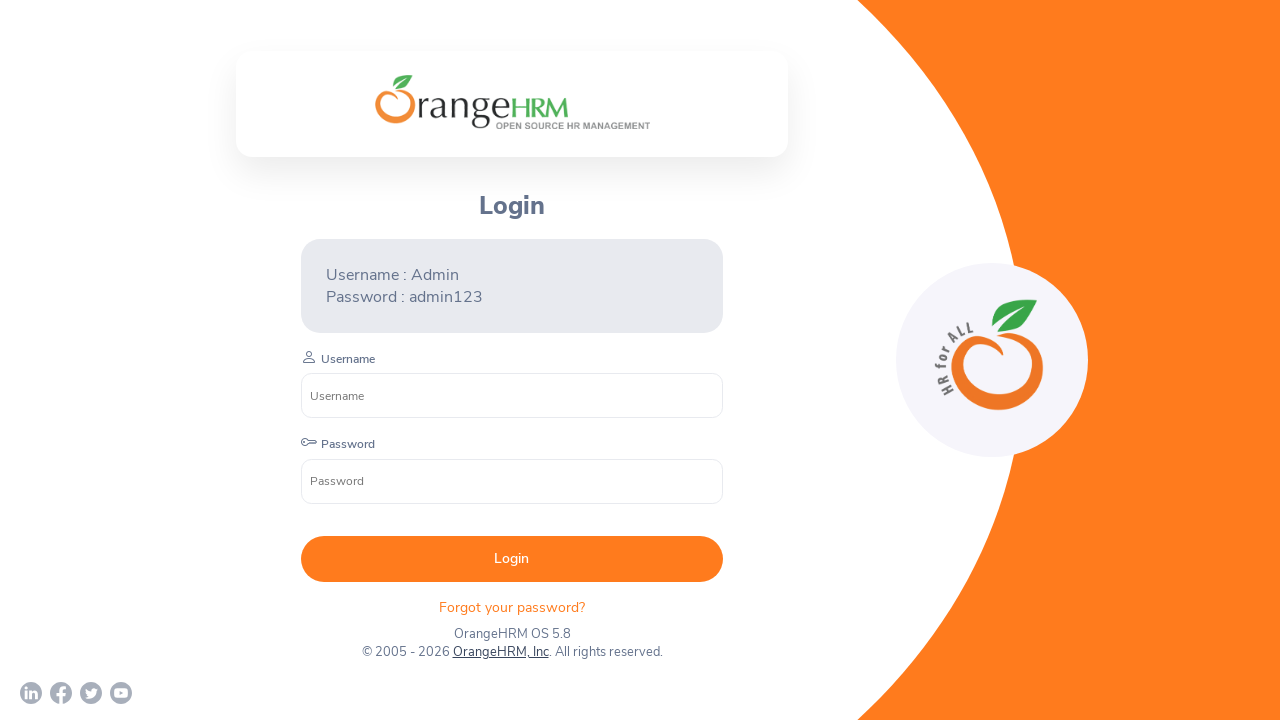

Clicked YouTube link and new window opened at (121, 693) on a[href*='youtube']
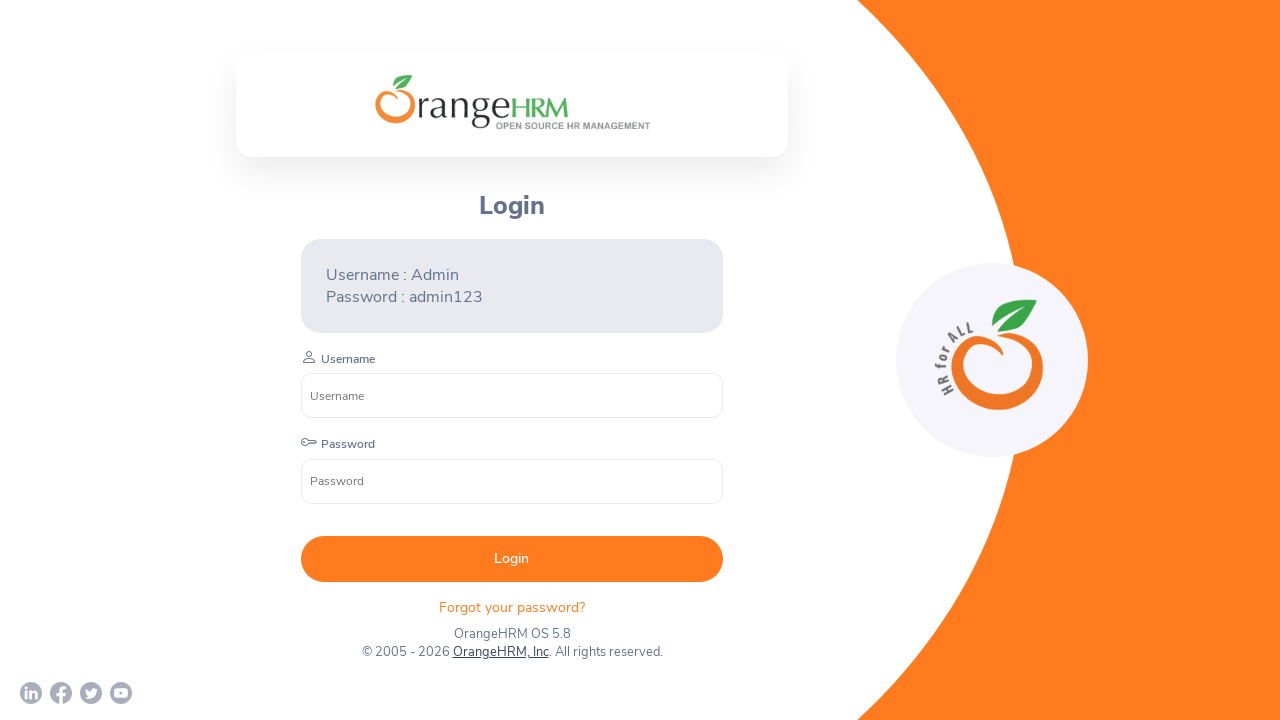

Retrieved all open pages from context
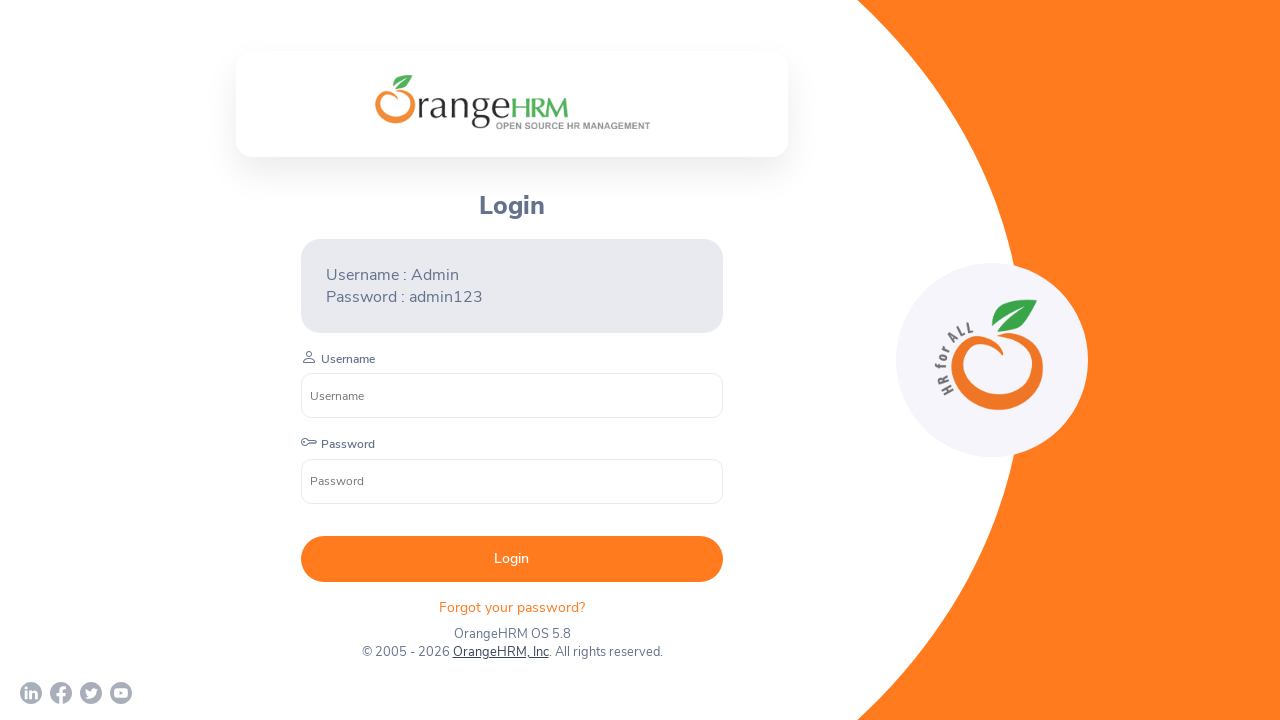

Waited for child window to load (domcontentloaded)
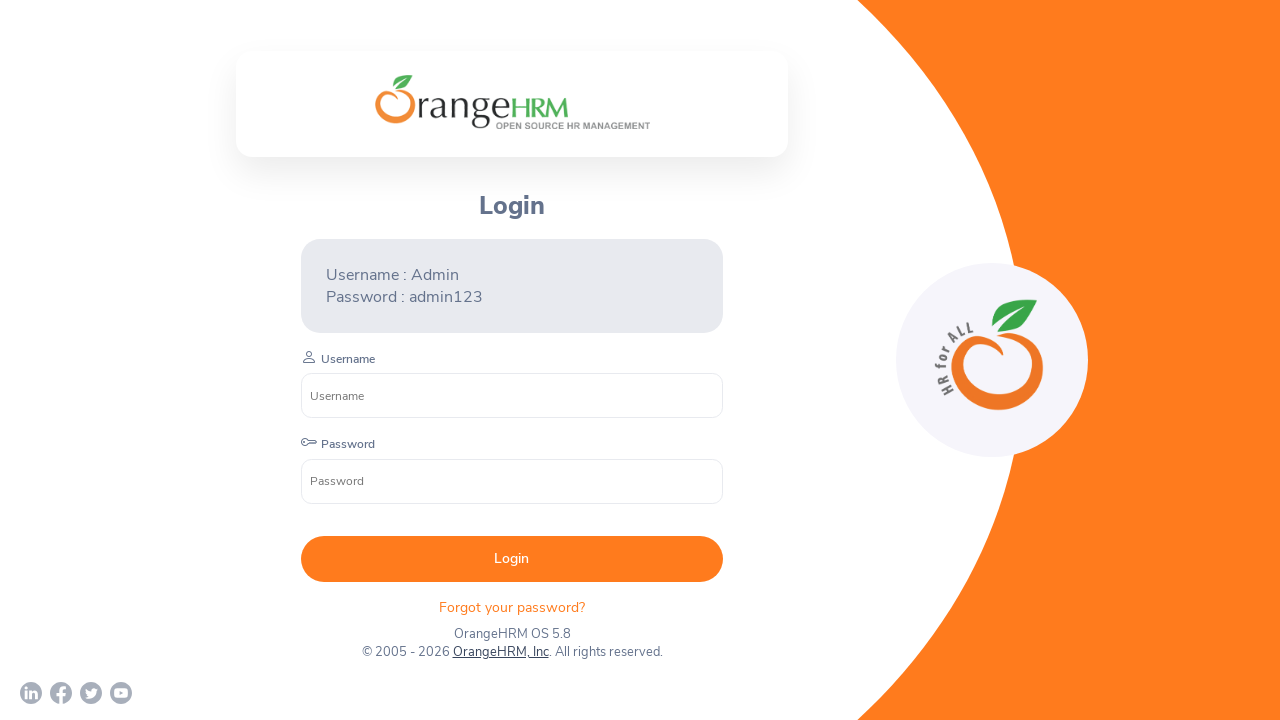

Waited for child window to load (domcontentloaded)
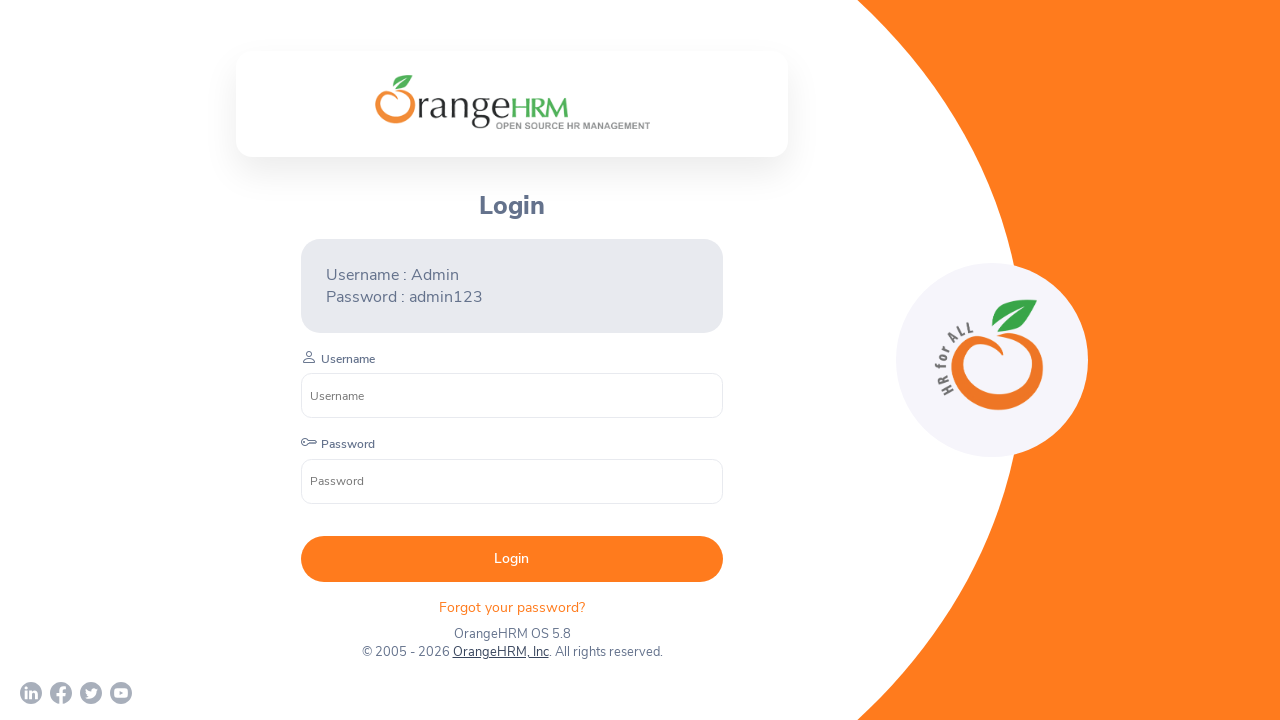

Closed child window
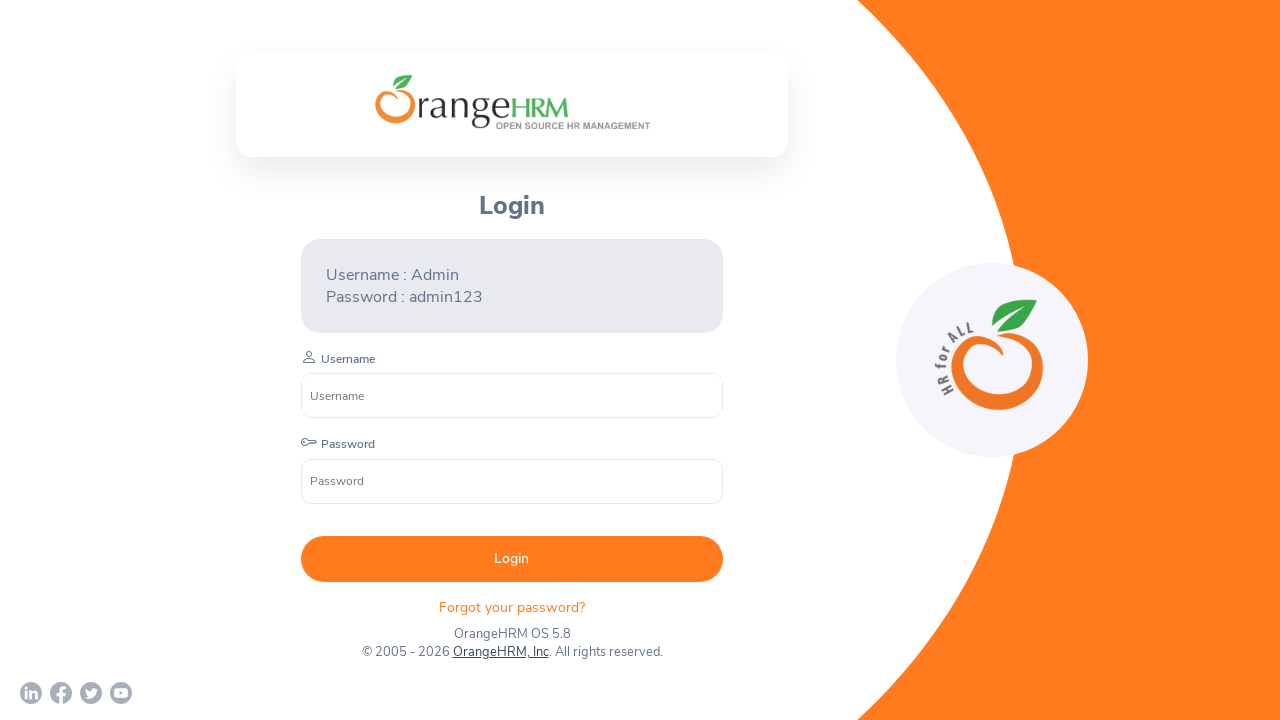

Waited for child window to load (domcontentloaded)
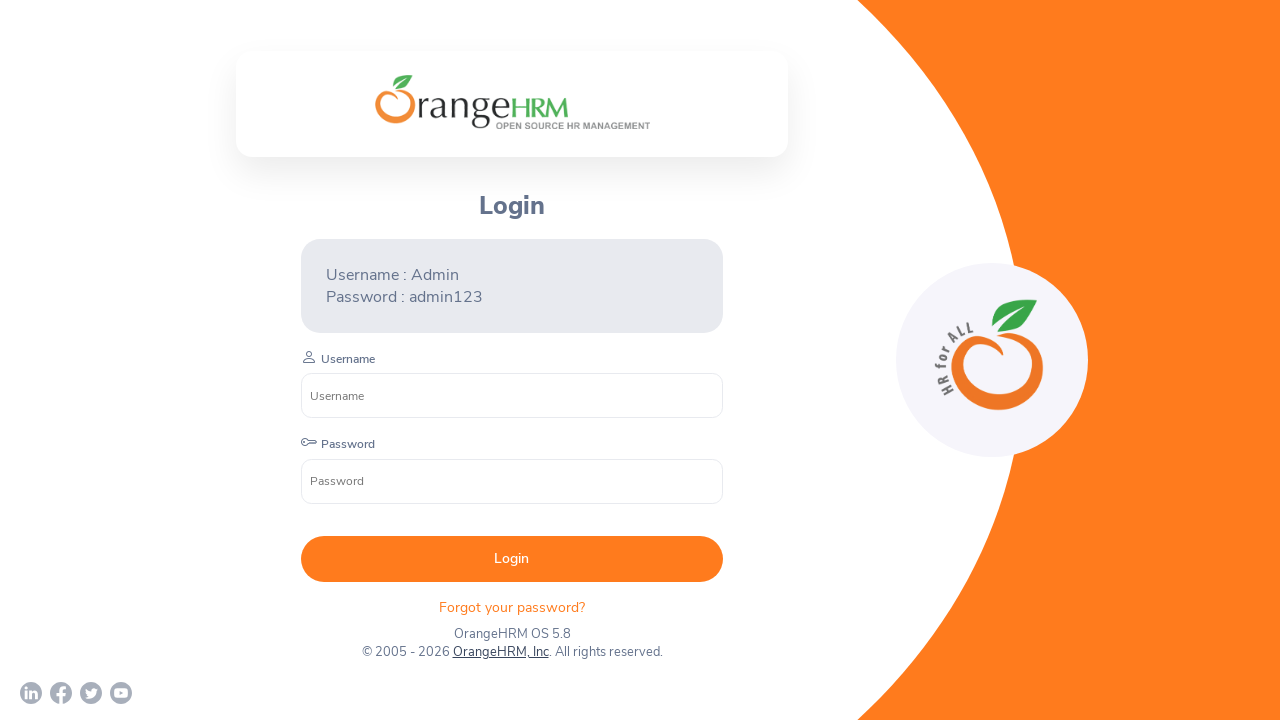

Closed child window
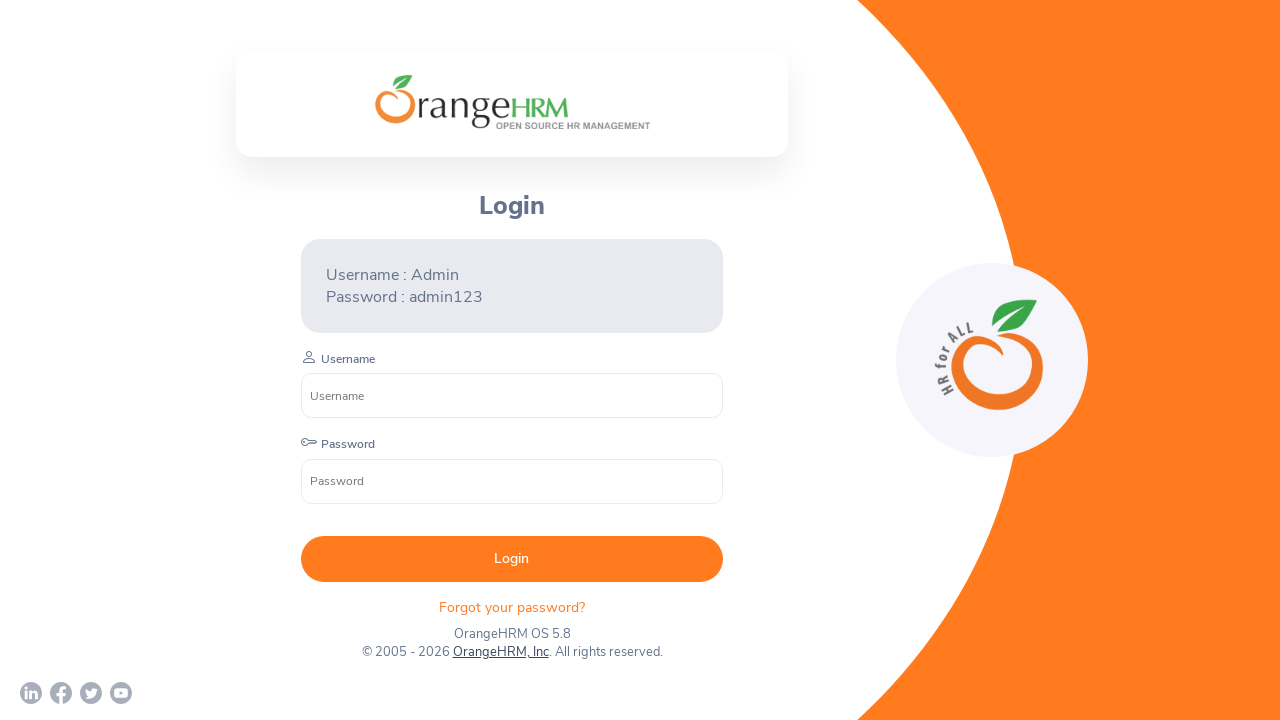

Waited for child window to load (domcontentloaded)
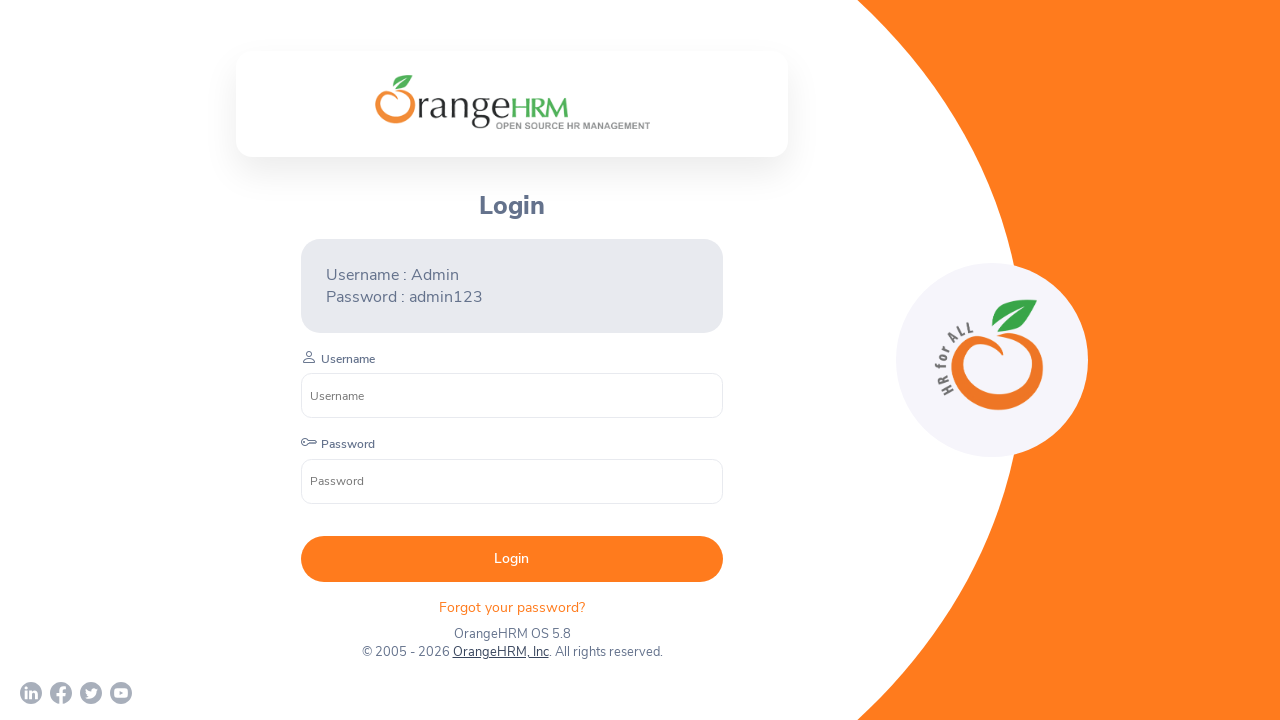

Closed child window
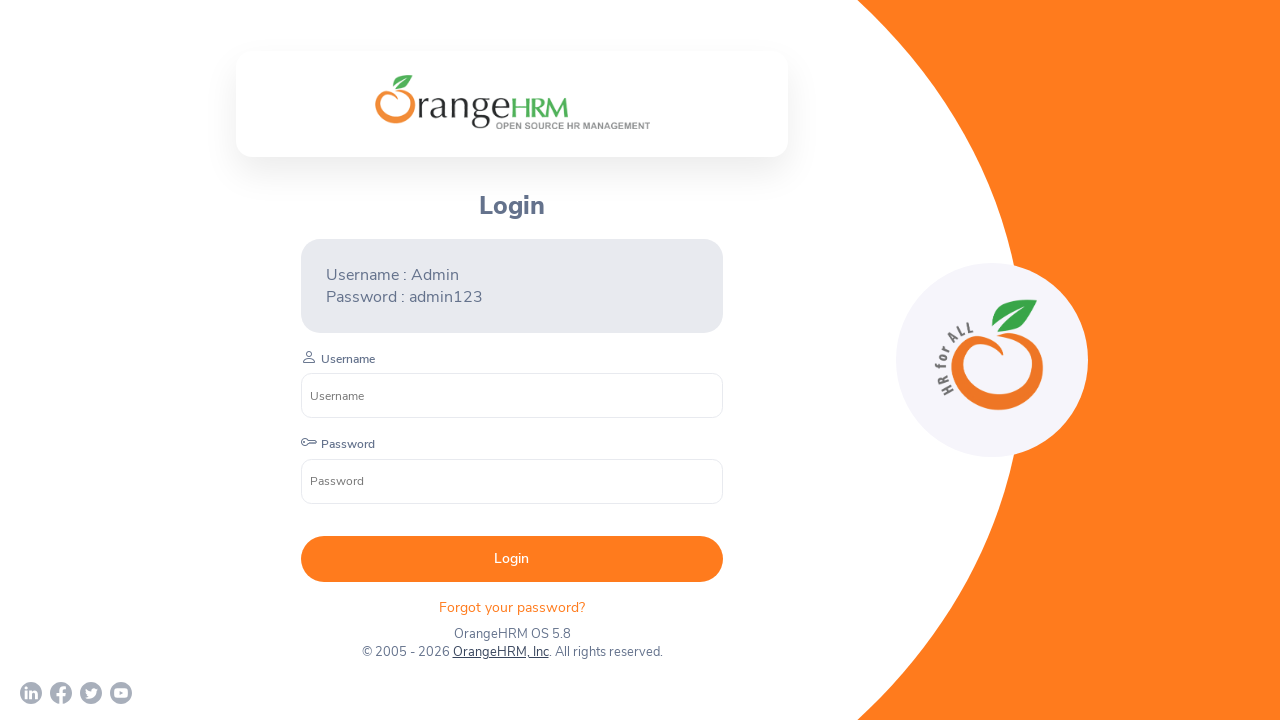

Waited for child window to load (domcontentloaded)
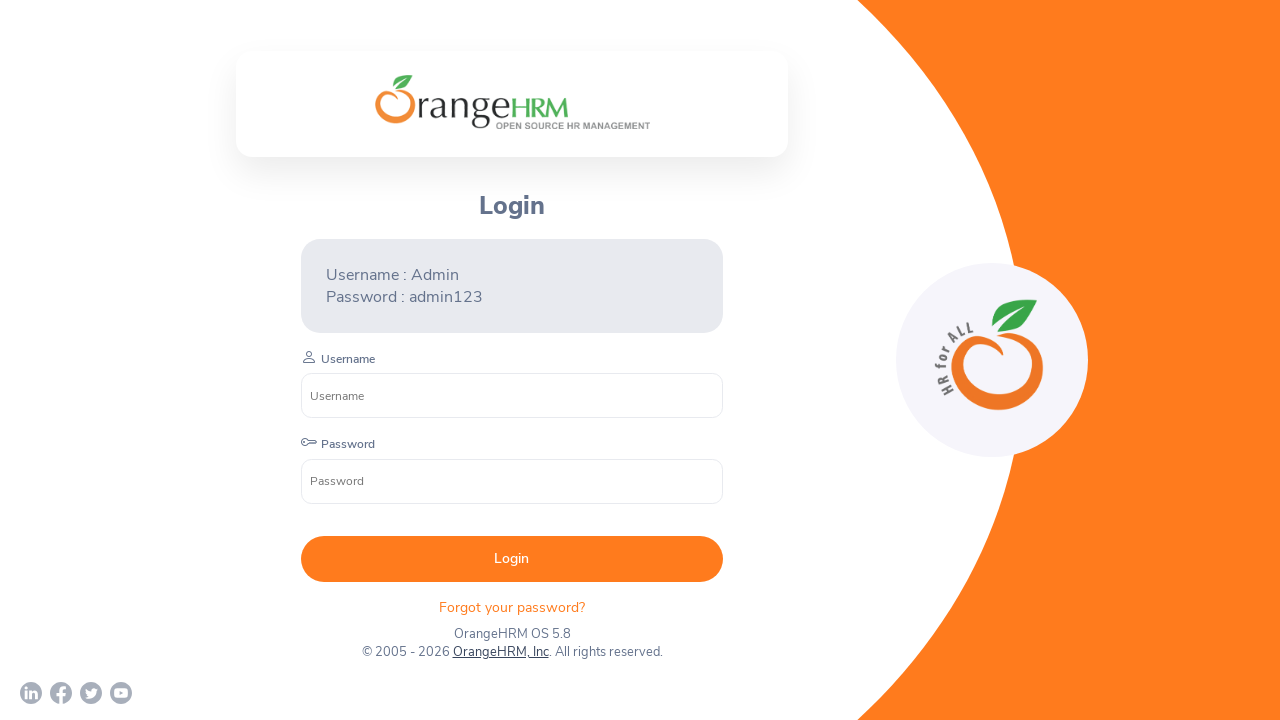

Closed child window
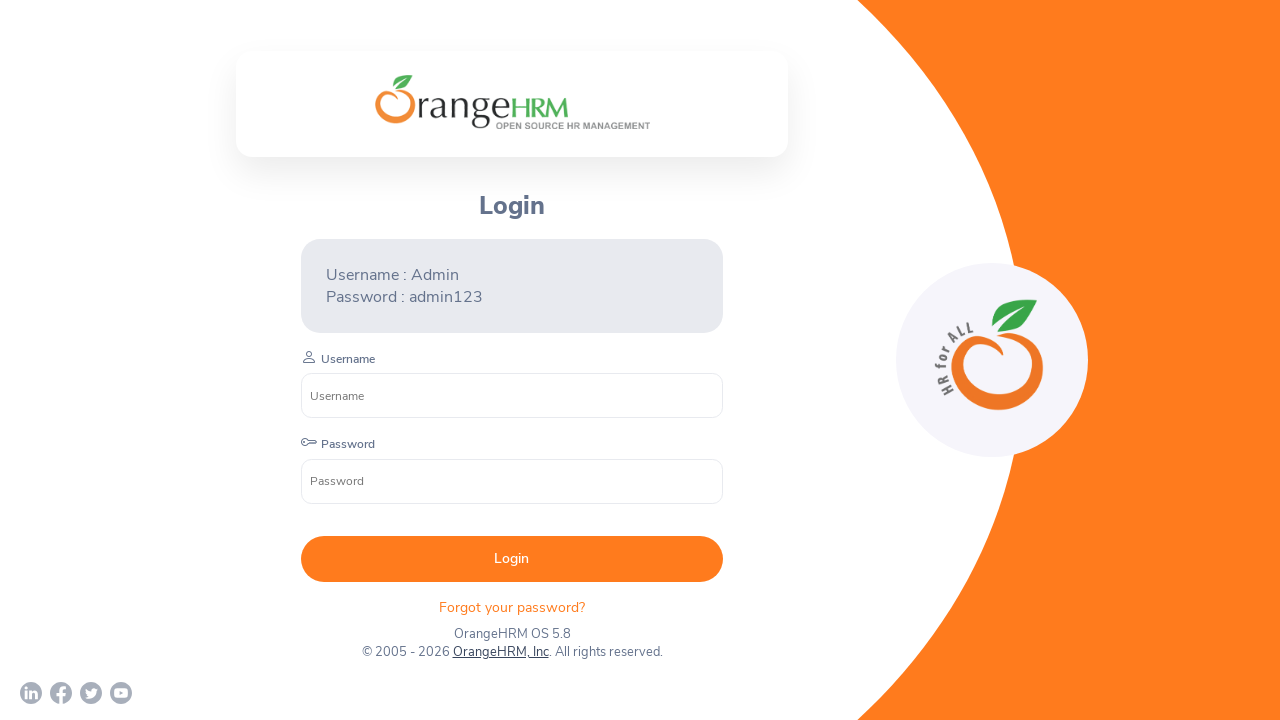

Brought parent window to front
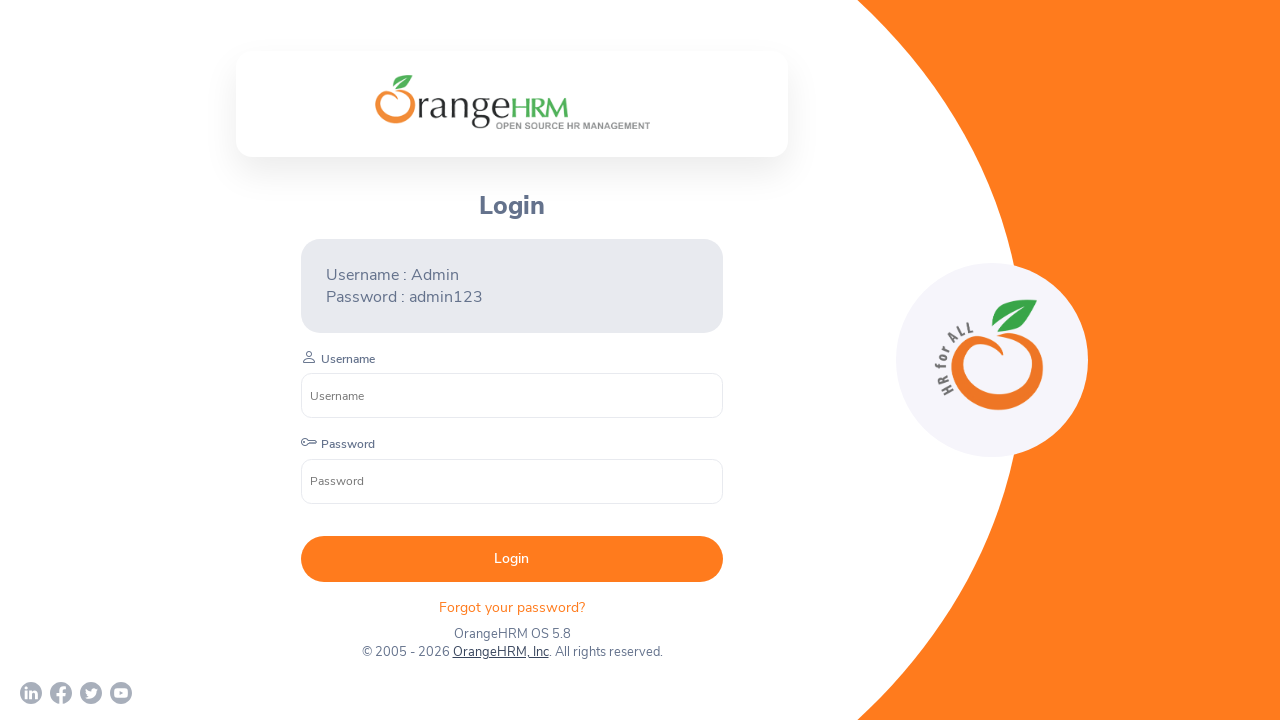

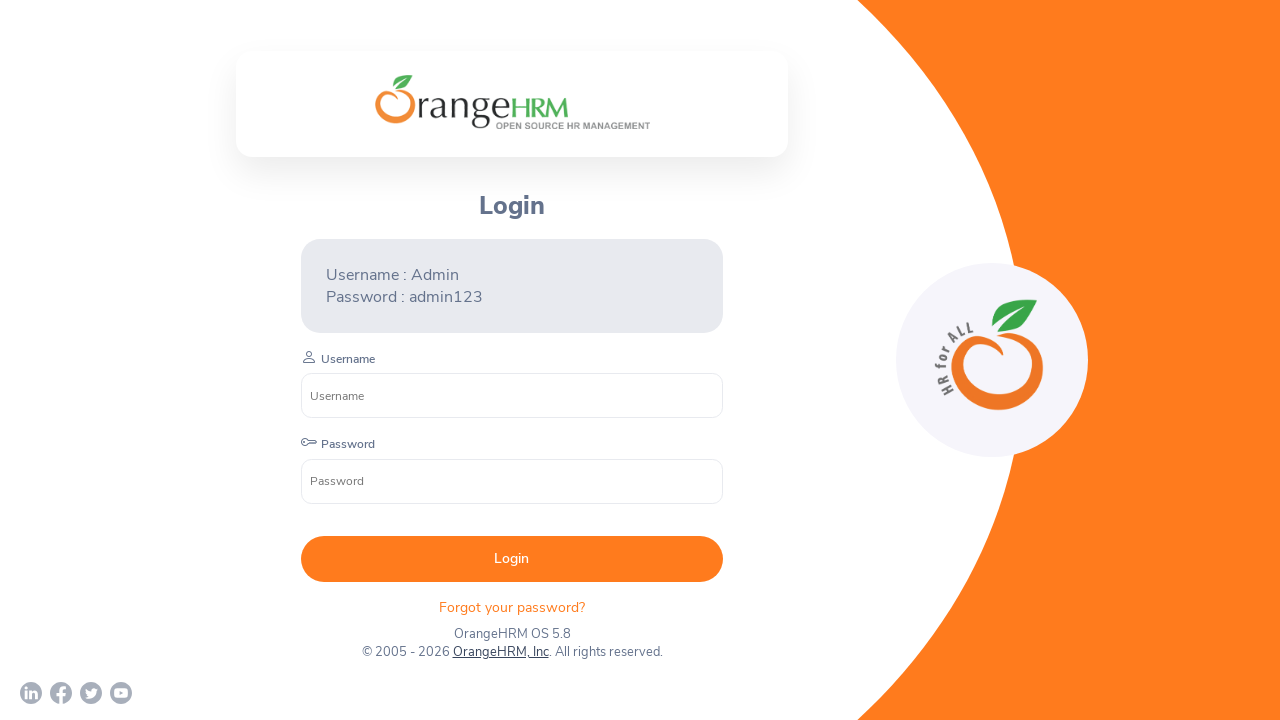